Tests file upload functionality on W3Schools by selecting a file using the file input element. Note: This test demonstrates the file upload interaction pattern.

Starting URL: https://www.w3schools.com/howto/howto_html_file_upload_button.asp

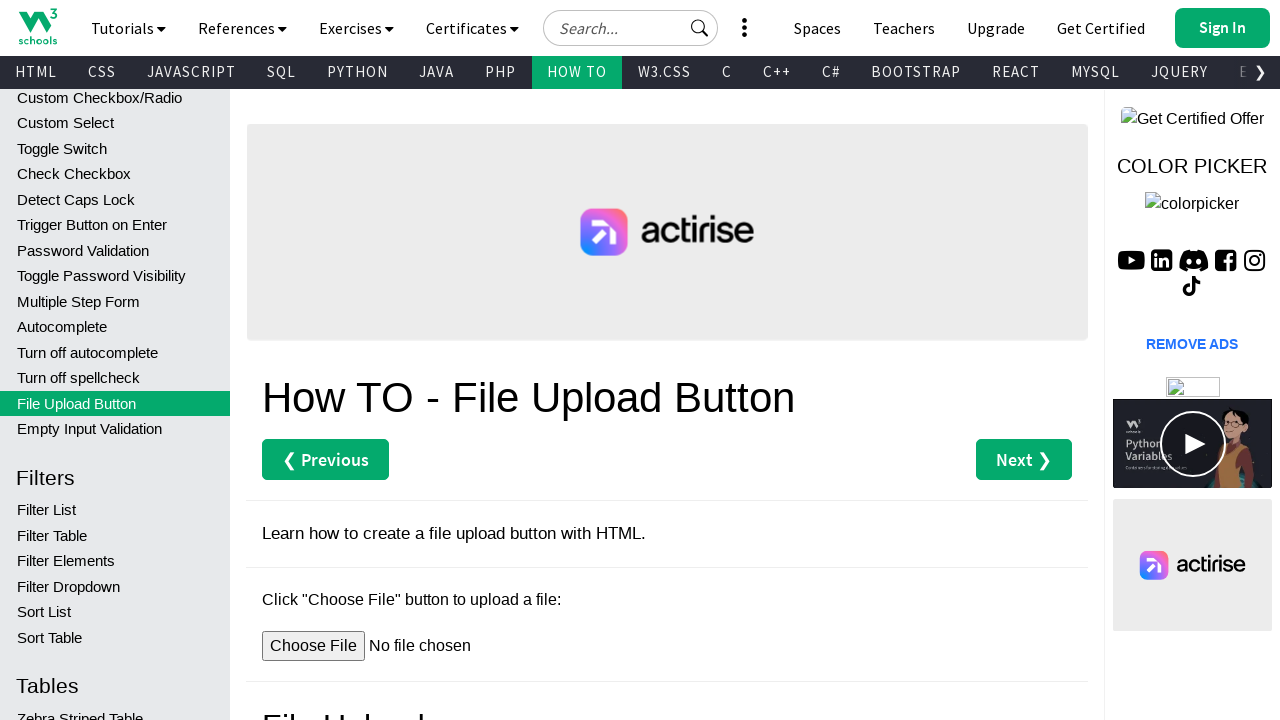

Created temporary test file for upload
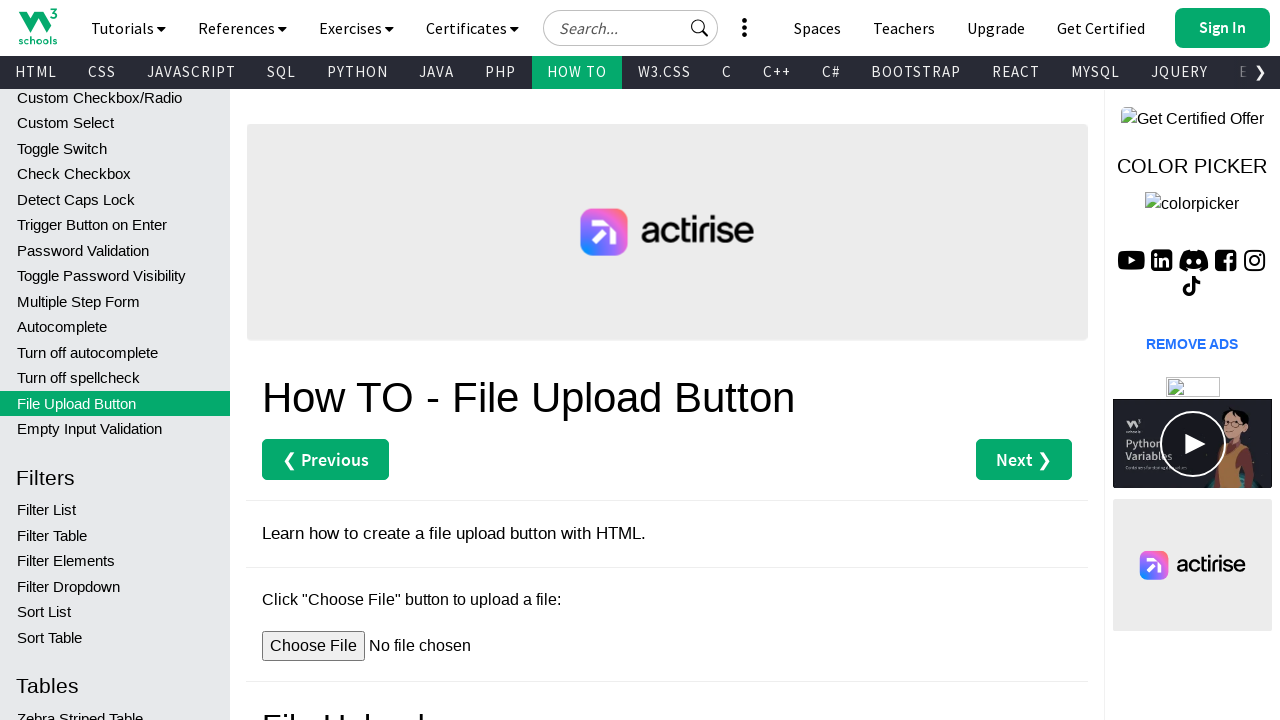

Selected file for upload using file input element
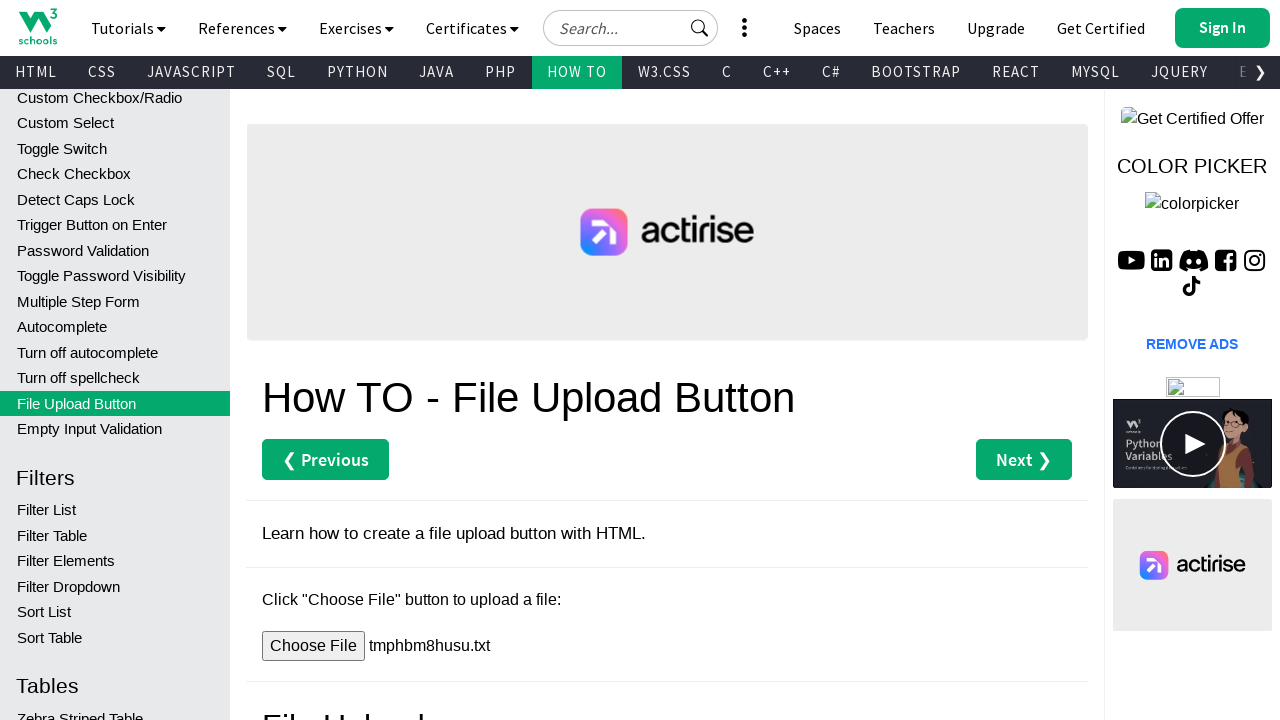

Cleaned up temporary test file
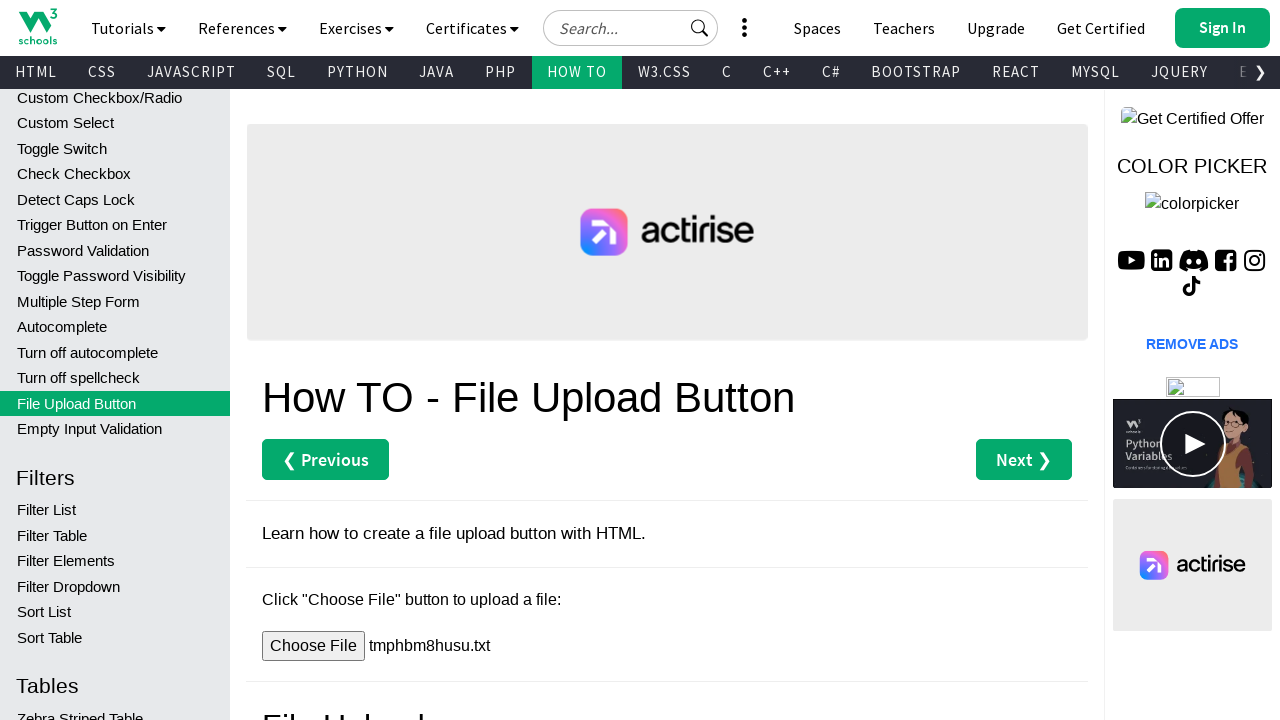

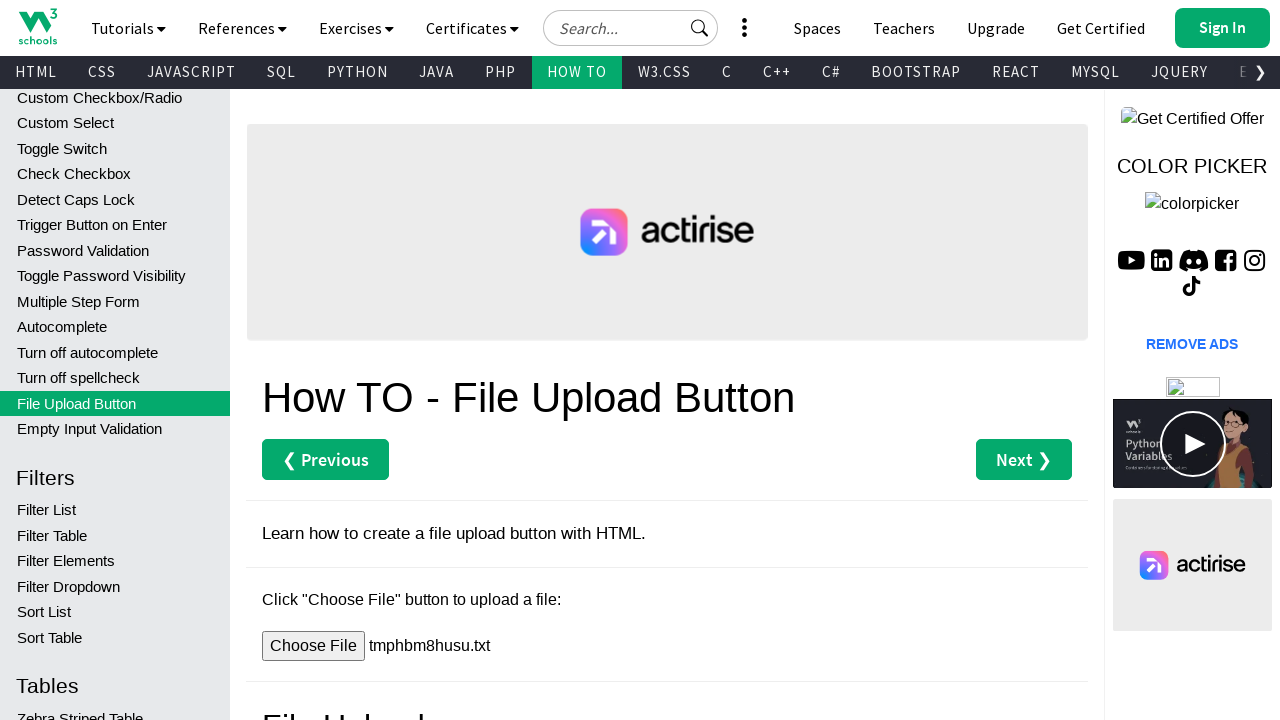